Verifies that the top deals table is displayed correctly with proper headers (Veg/fruit name, Price, Discount price) and that each row contains the expected number of cells.

Starting URL: https://rahulshettyacademy.com/seleniumPractise/#/offers

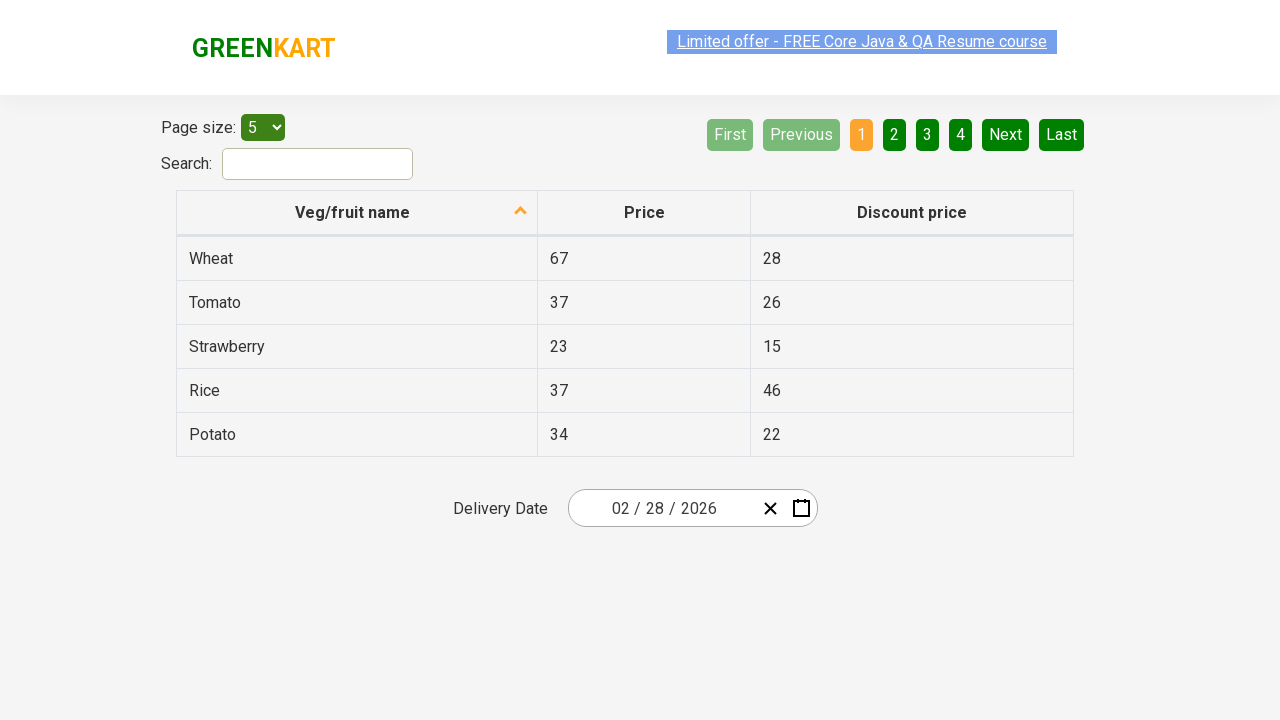

Waited for deals table to be visible
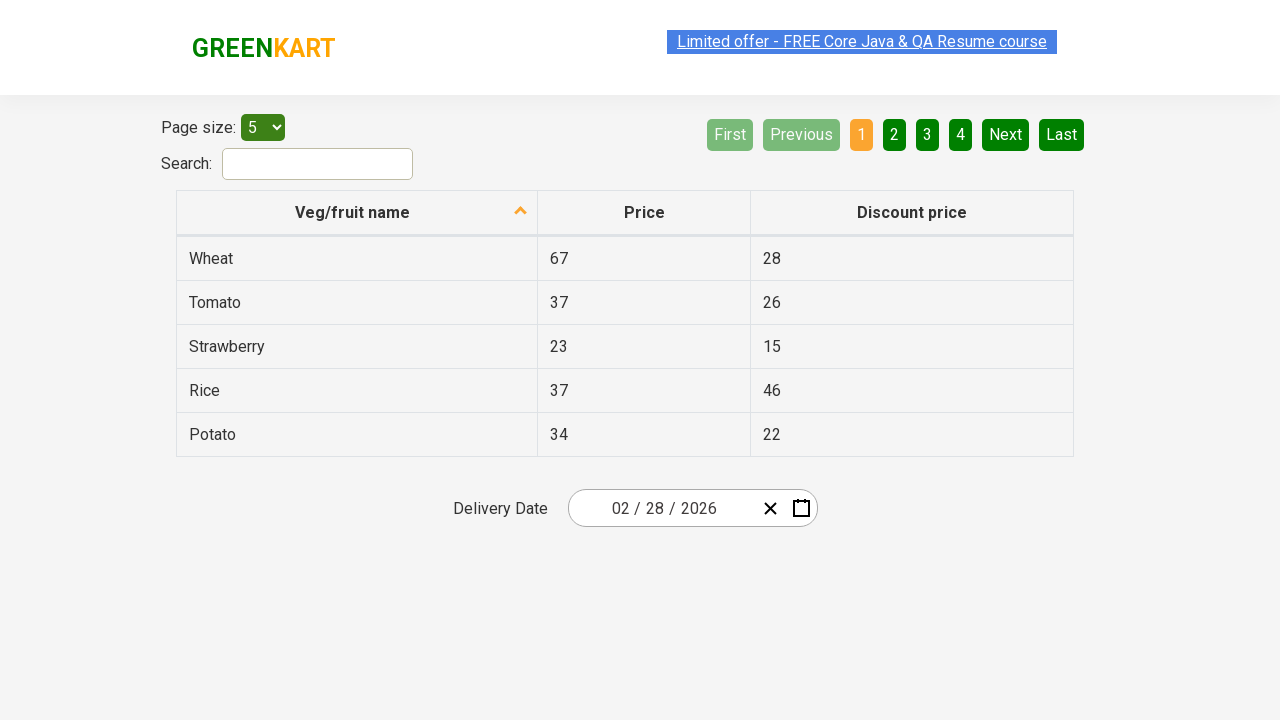

Verified that top deals table is visible
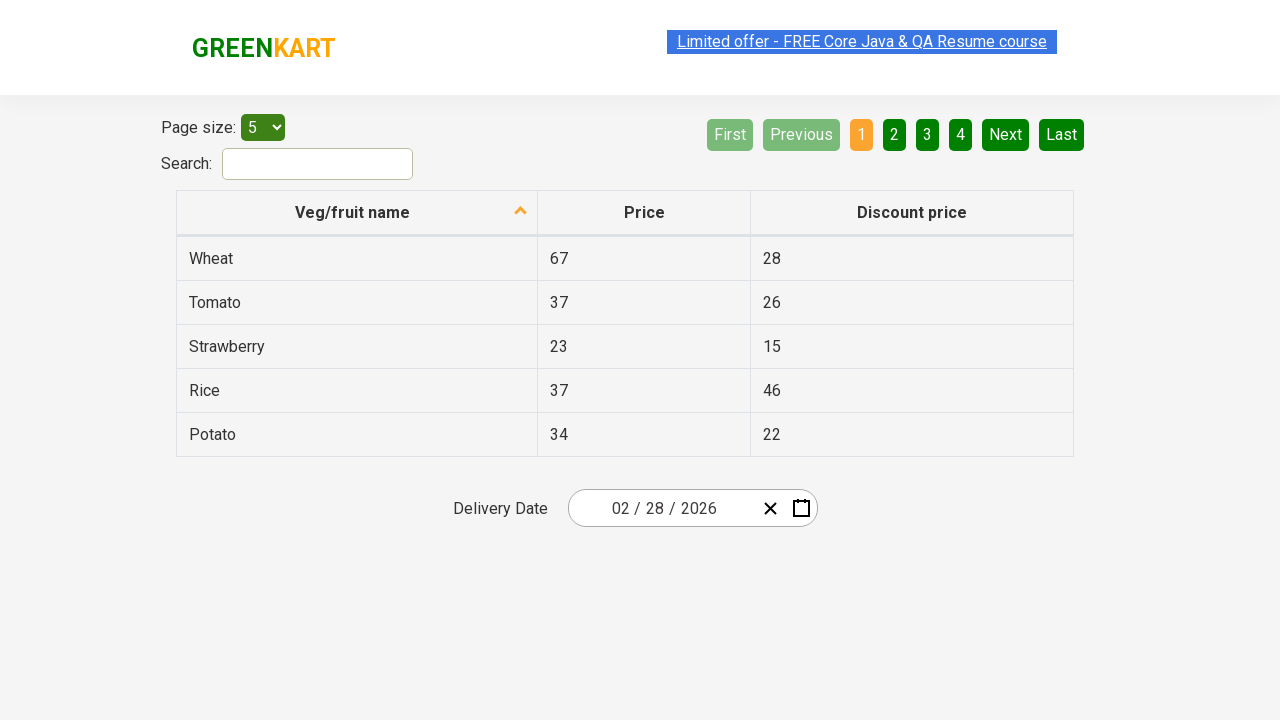

Verified that table has at least 1 data row
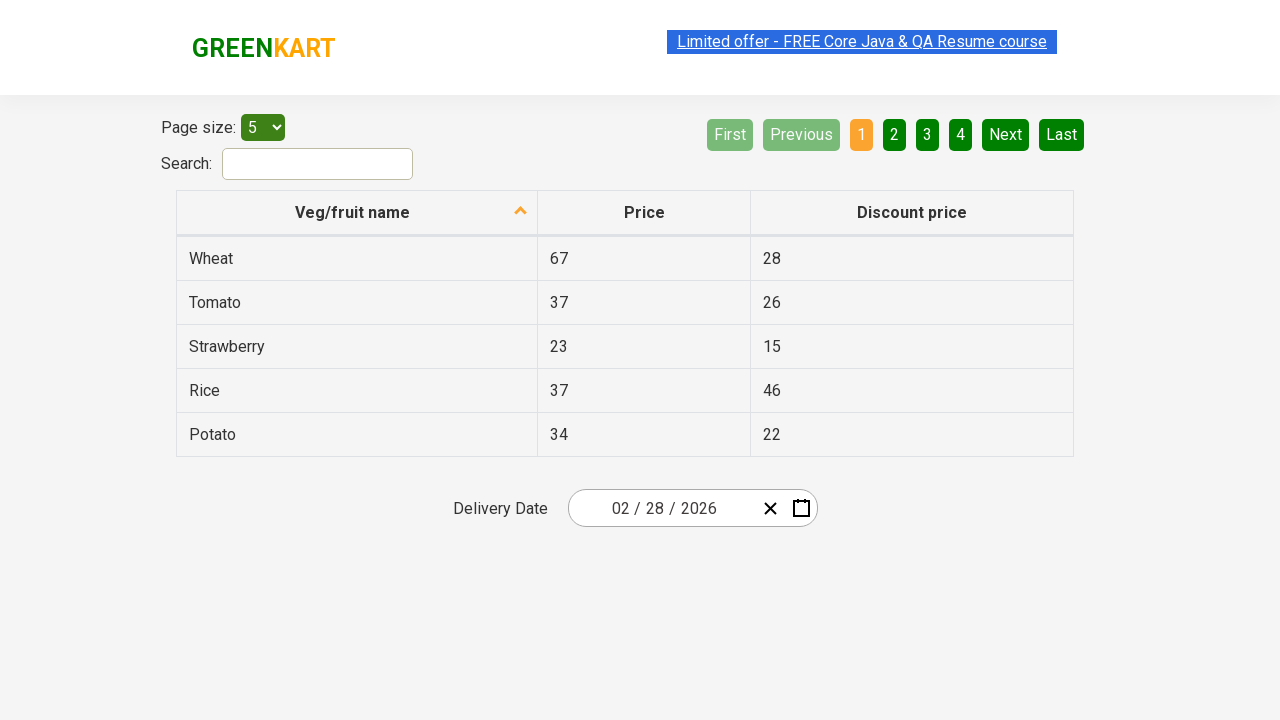

Verified first header contains 'Veg/fruit name'
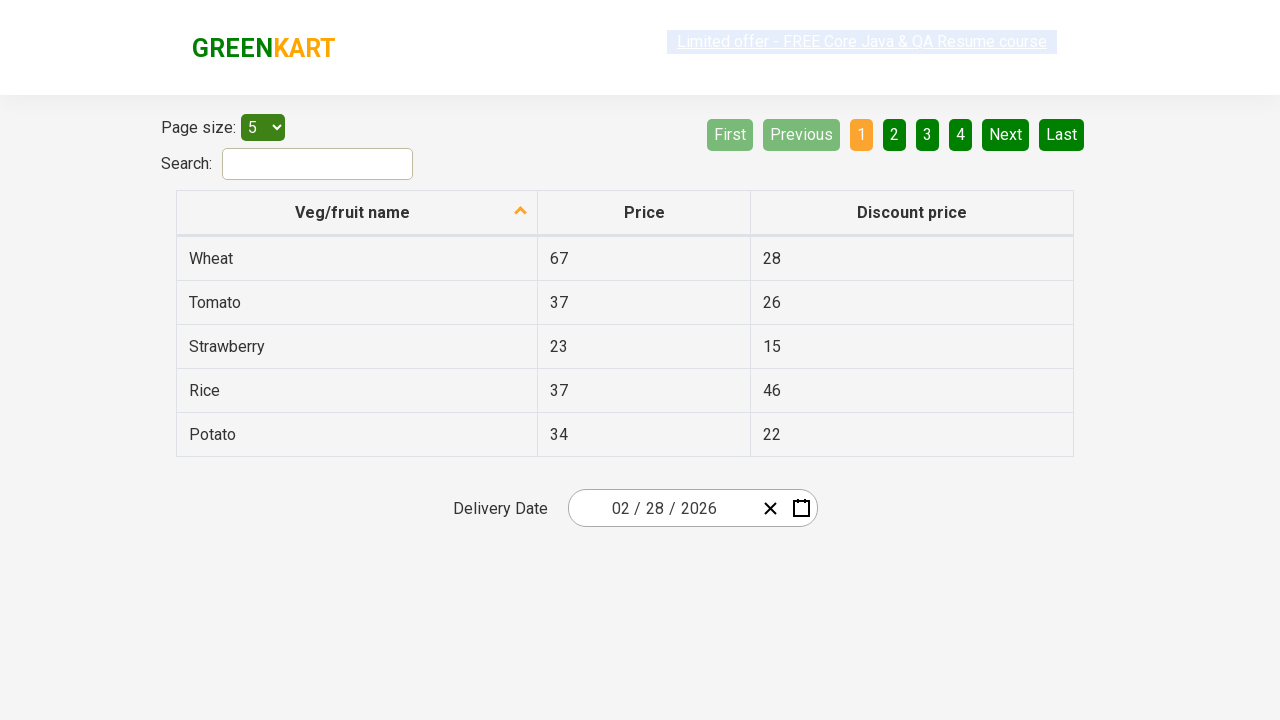

Verified second header contains 'Price'
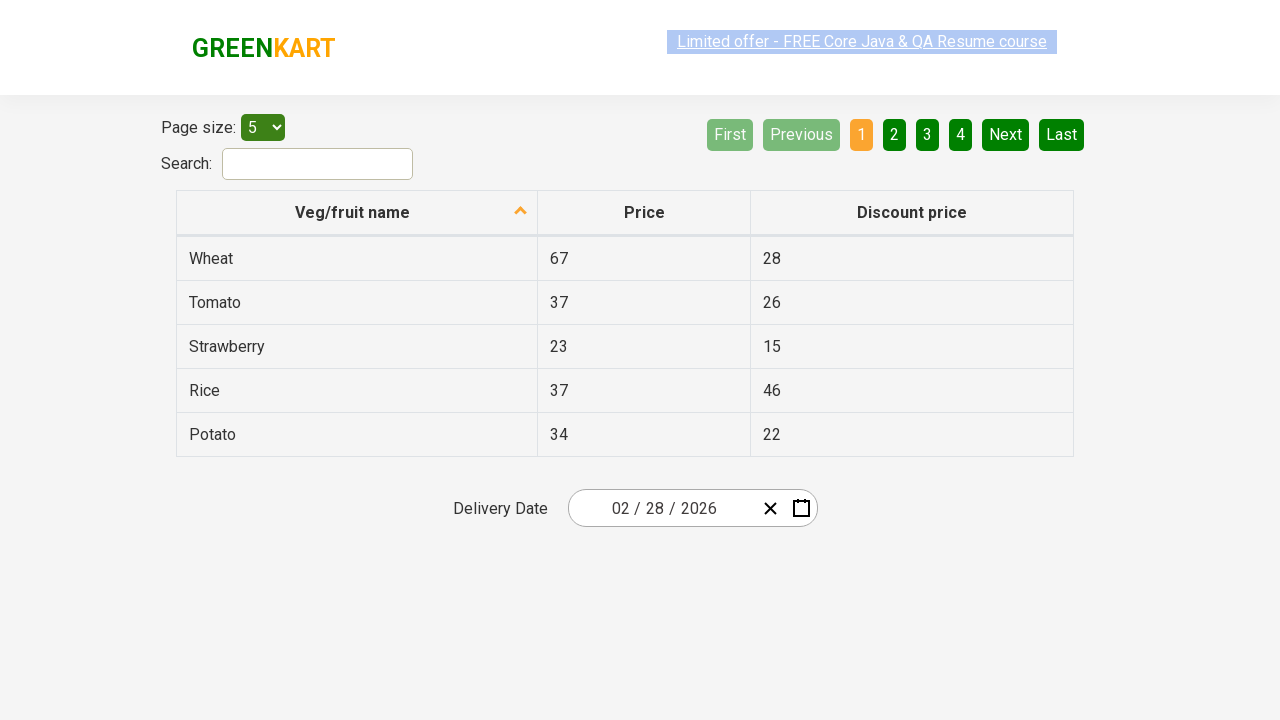

Verified third header contains 'Discount price'
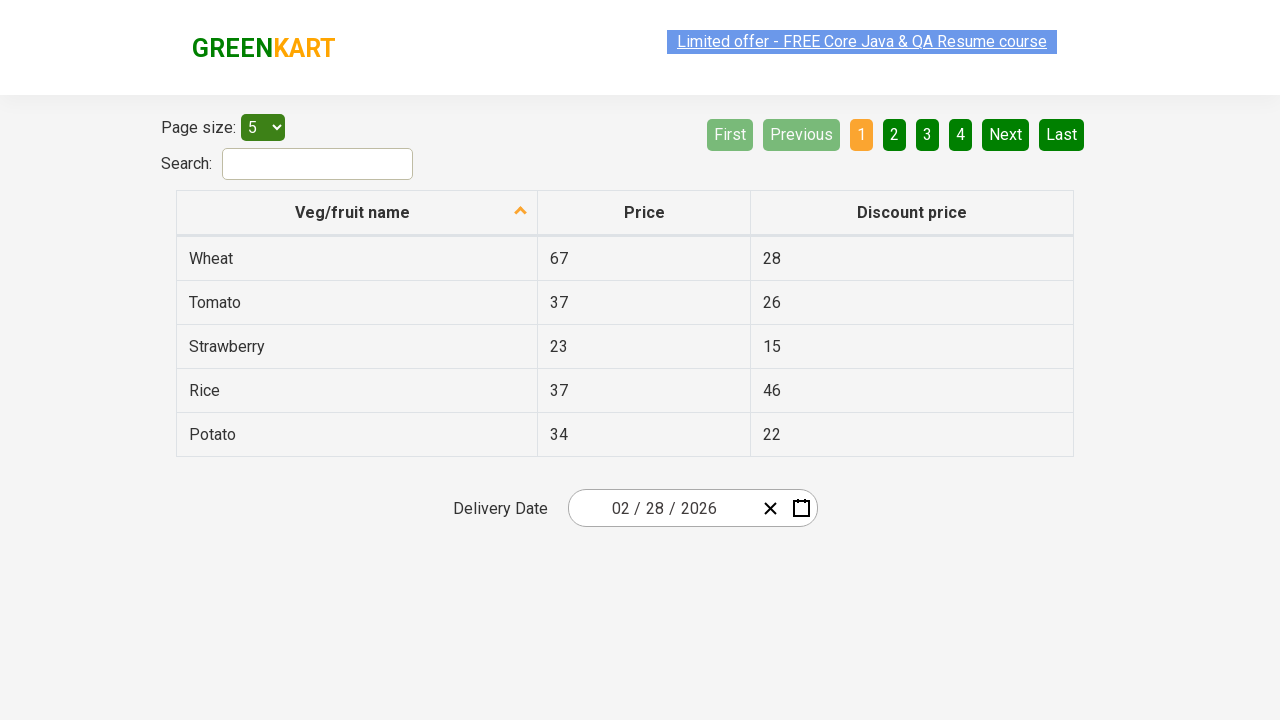

Verified row 0 contains exactly 3 cells
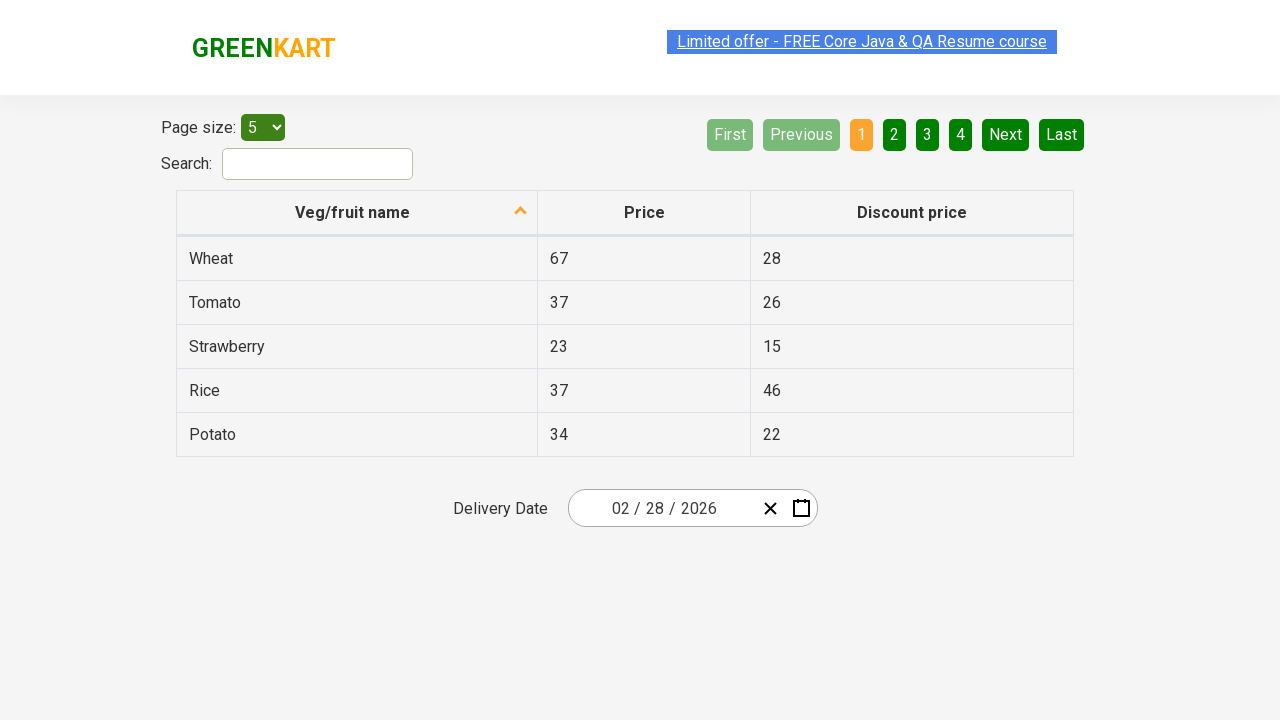

Verified row 1 contains exactly 3 cells
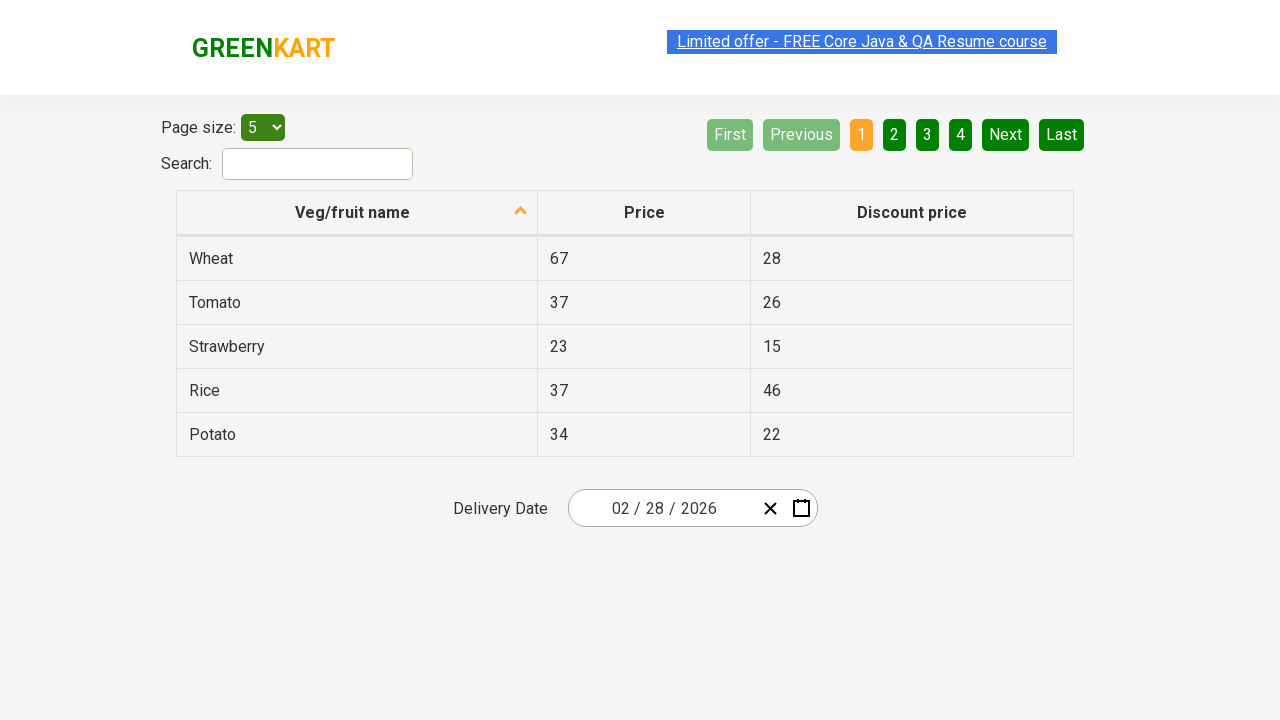

Verified row 2 contains exactly 3 cells
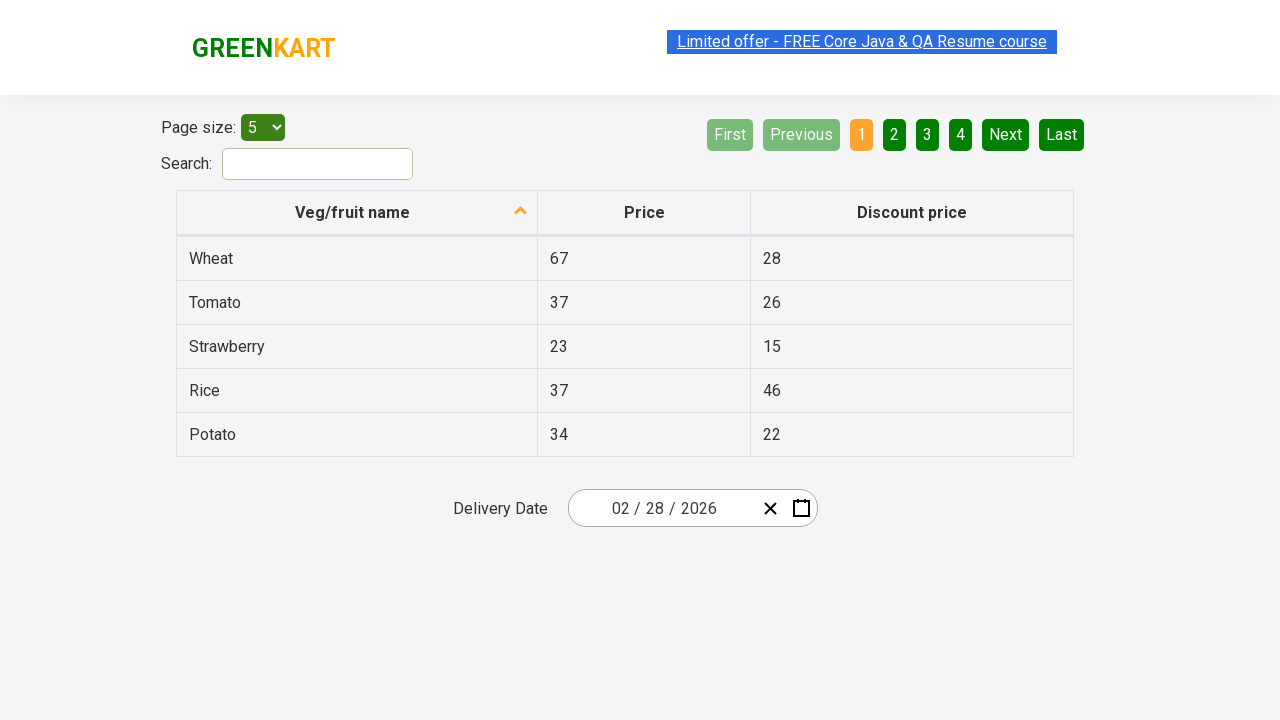

Verified row 3 contains exactly 3 cells
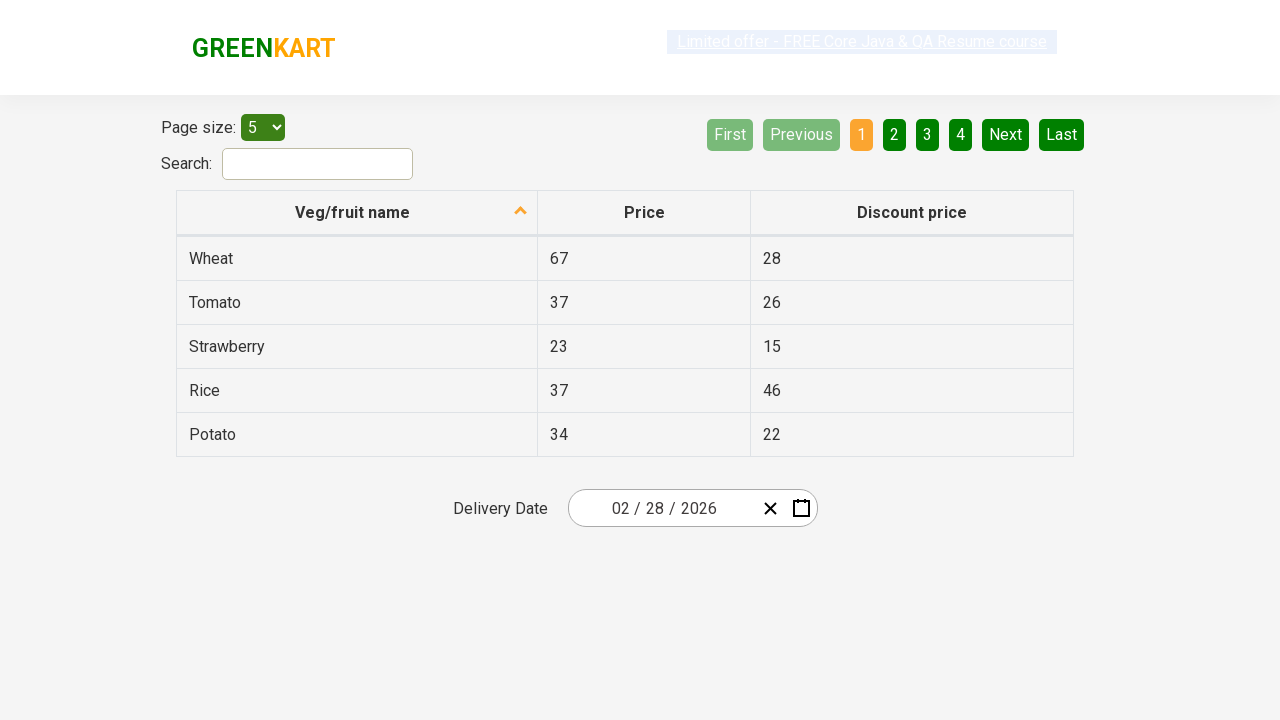

Verified row 4 contains exactly 3 cells
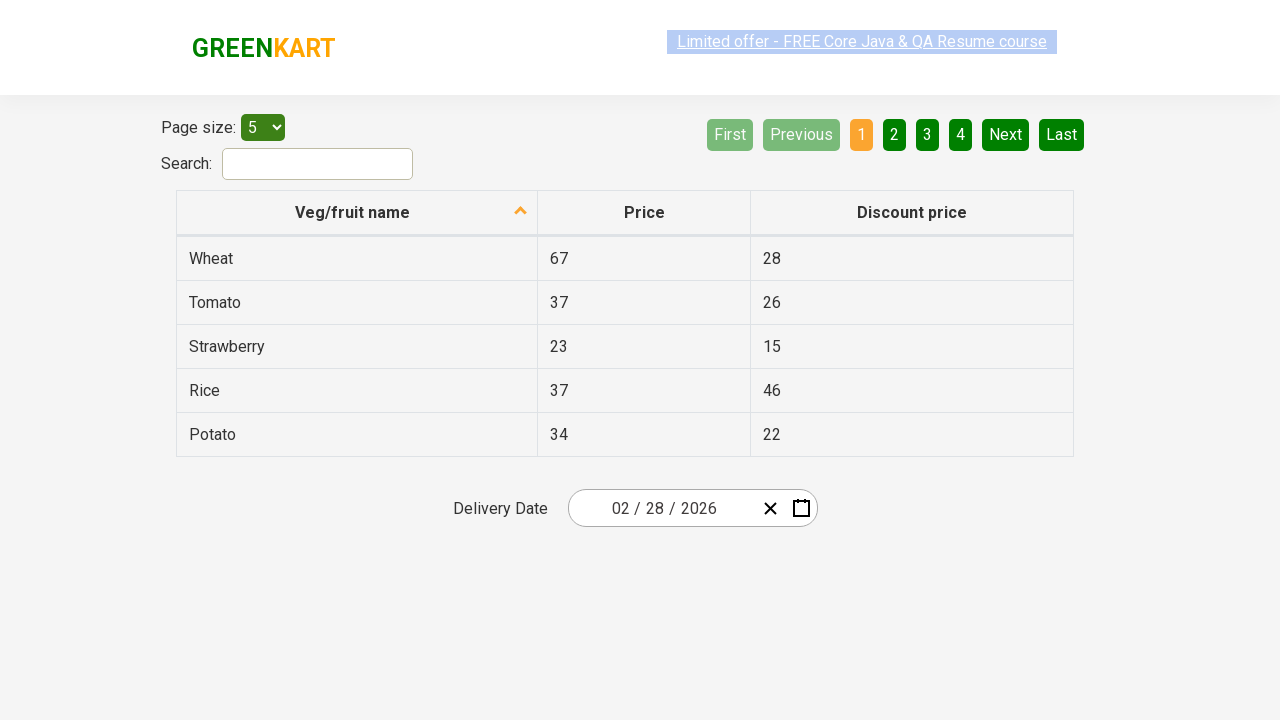

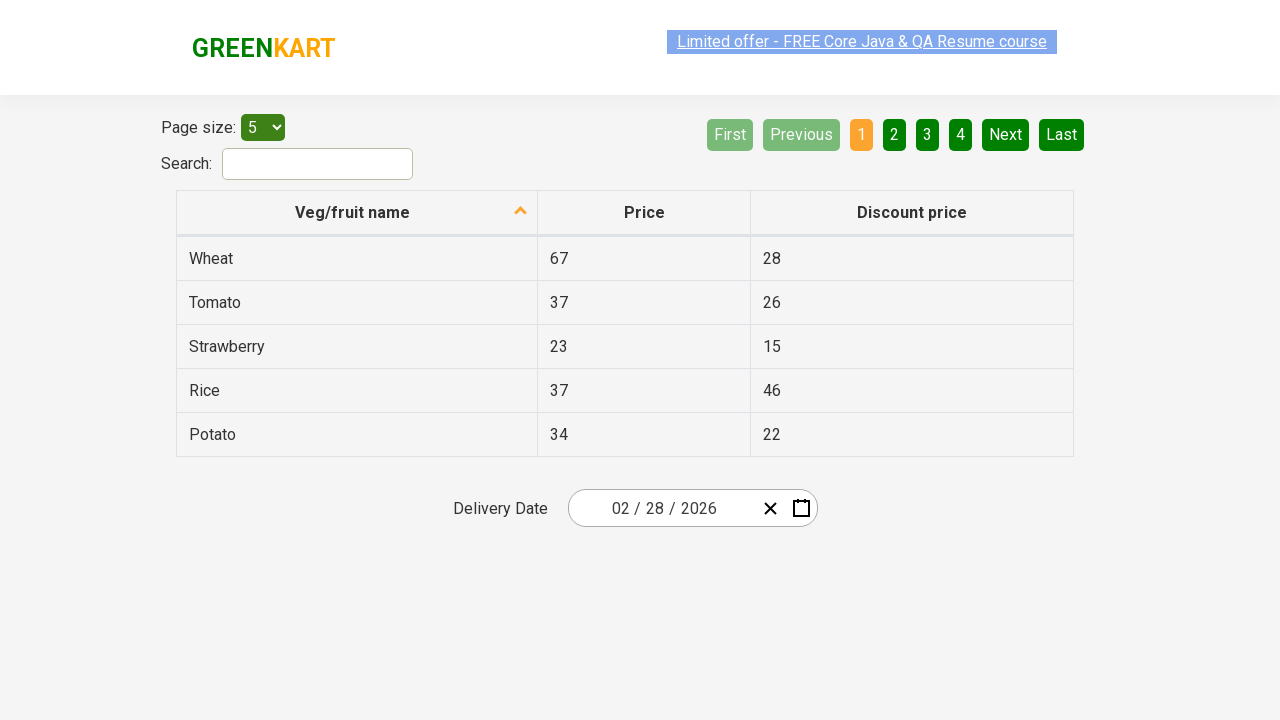